Navigates to contact page and verifies there is exactly one paragraph element

Starting URL: https://playwright-bcit.vercel.app/contact

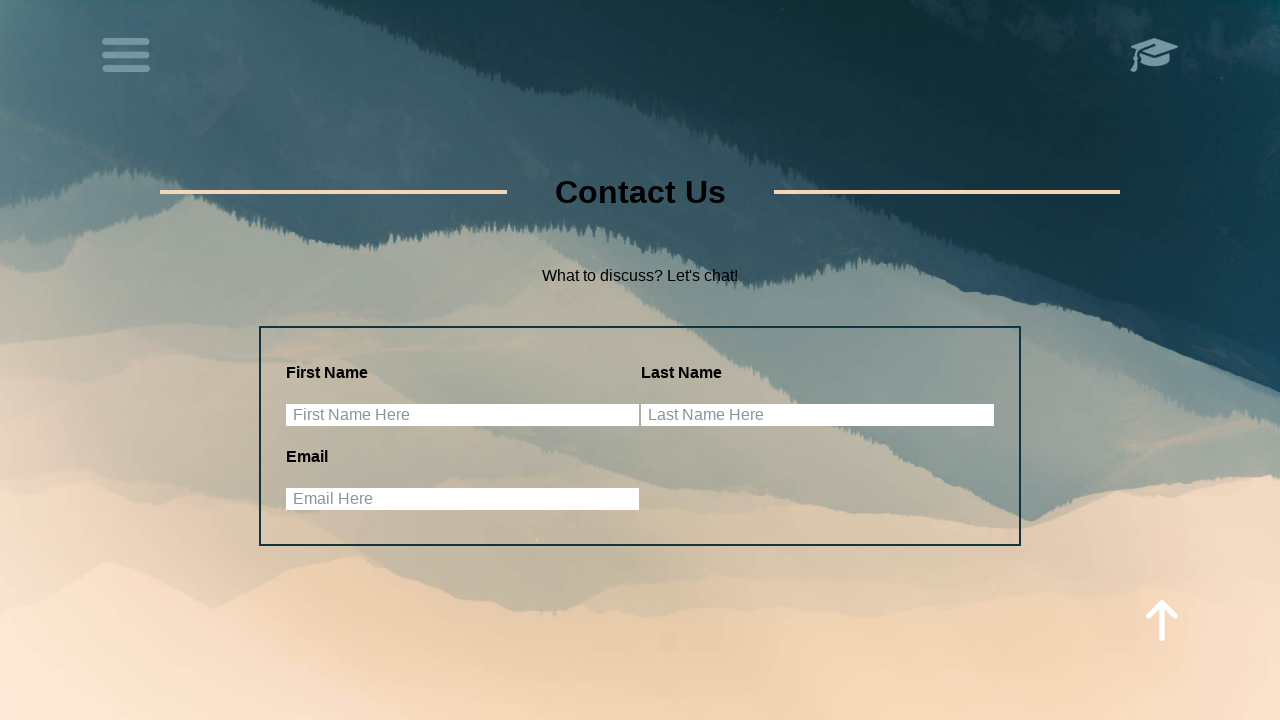

Navigated to contact page
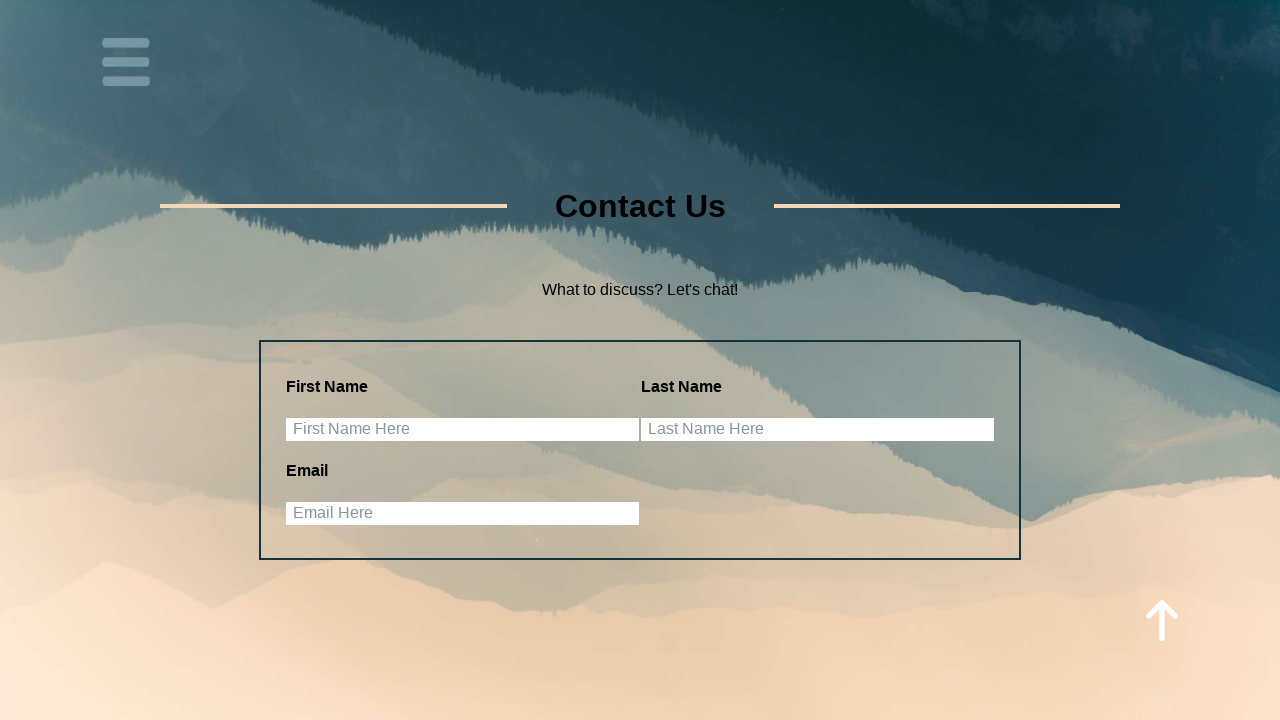

Verified exactly one paragraph element exists under content area
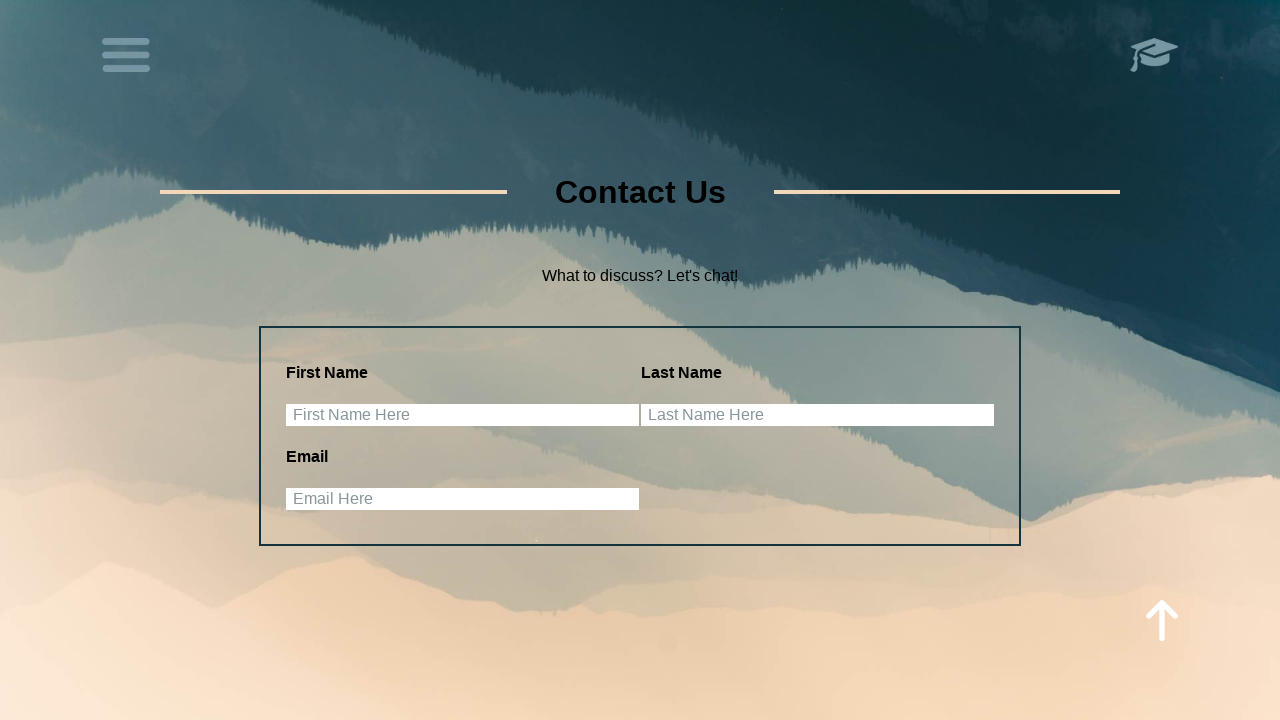

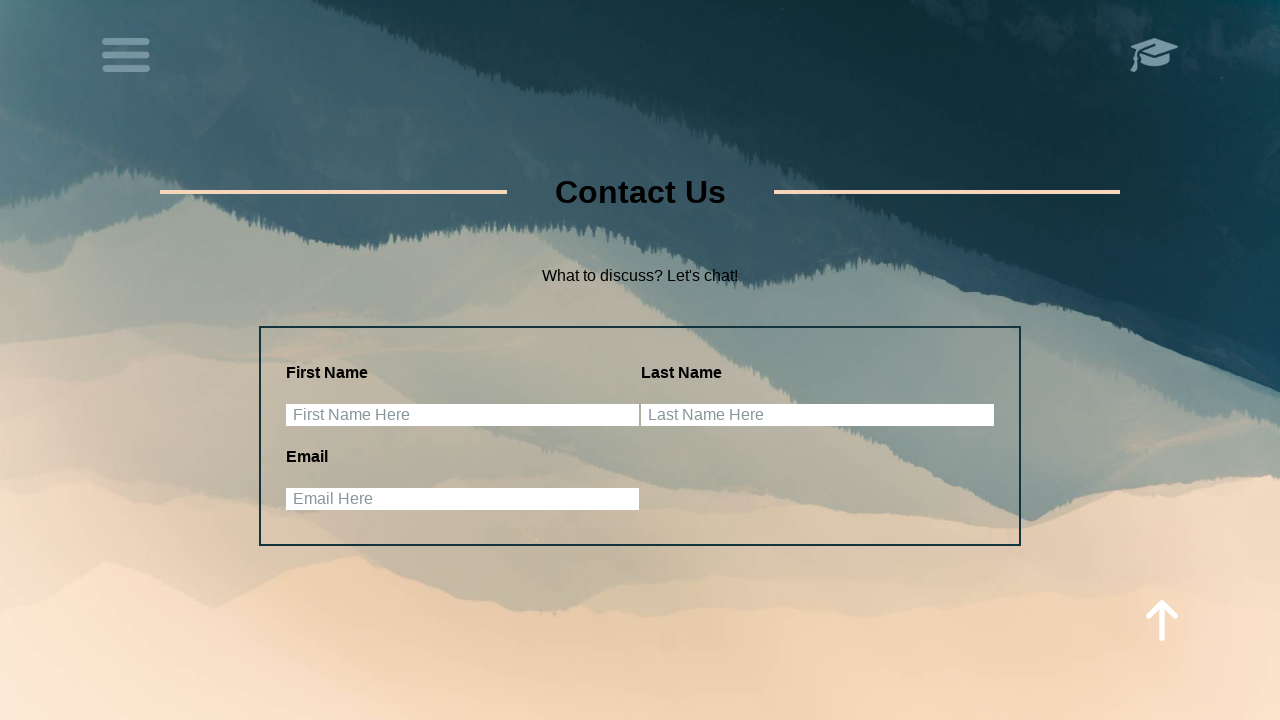